Tests the jQuery UI datepicker widget by switching to an iframe, clicking the datepicker input to open the calendar, and selecting a specific date (24th of the current month).

Starting URL: https://jqueryui.com/datepicker/

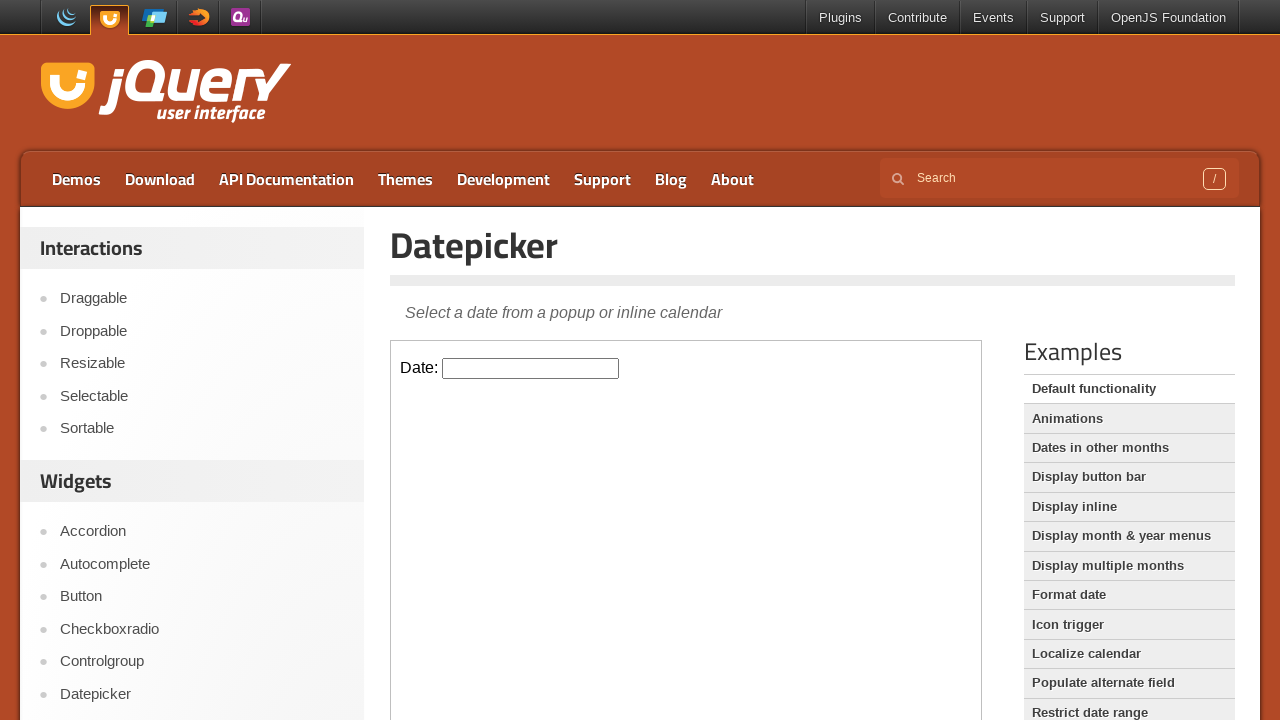

Located the demo iframe containing the datepicker widget
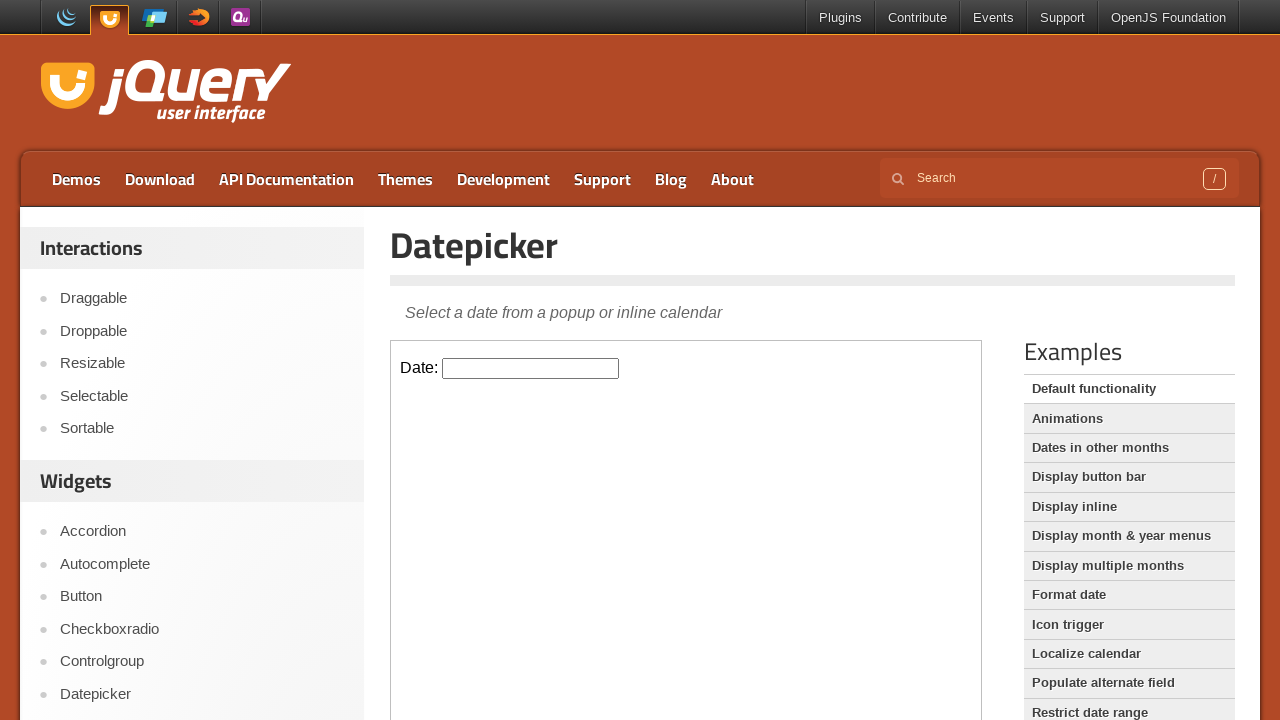

Clicked the datepicker input to open the calendar at (531, 368) on iframe.demo-frame >> internal:control=enter-frame >> #datepicker
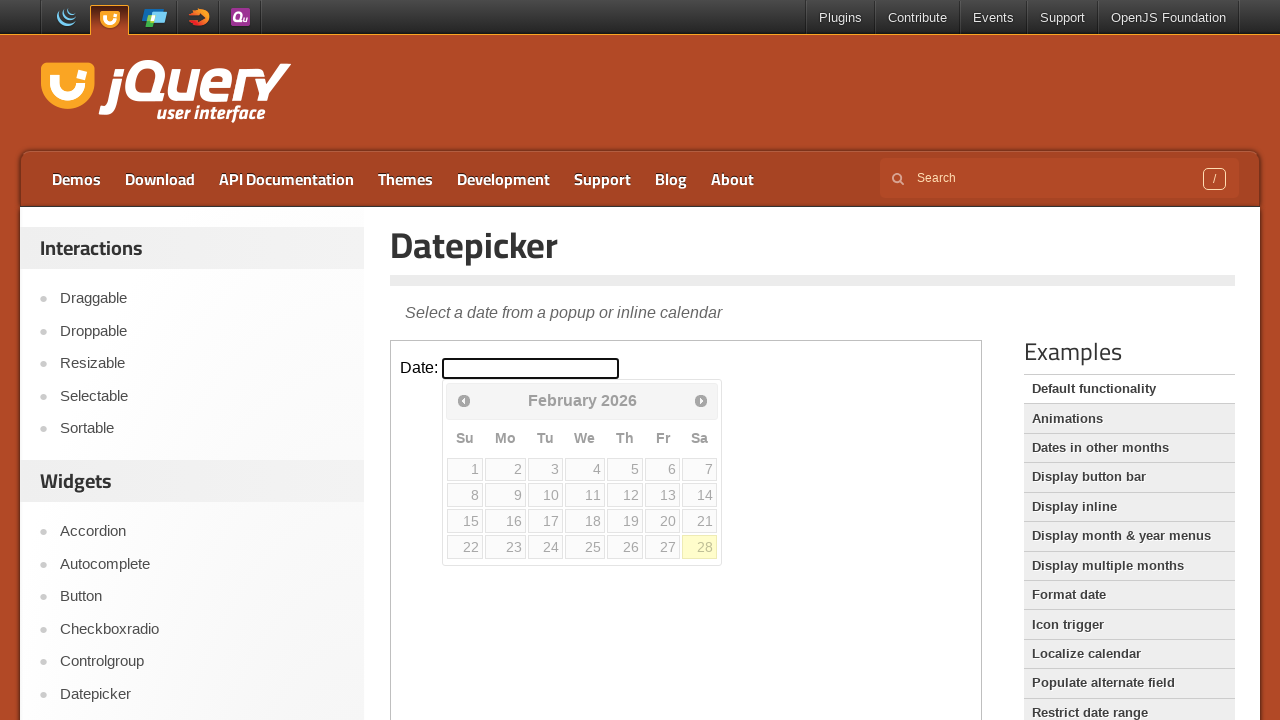

Selected the 24th day from the calendar at (545, 547) on iframe.demo-frame >> internal:control=enter-frame >> xpath=//a[text()='24']
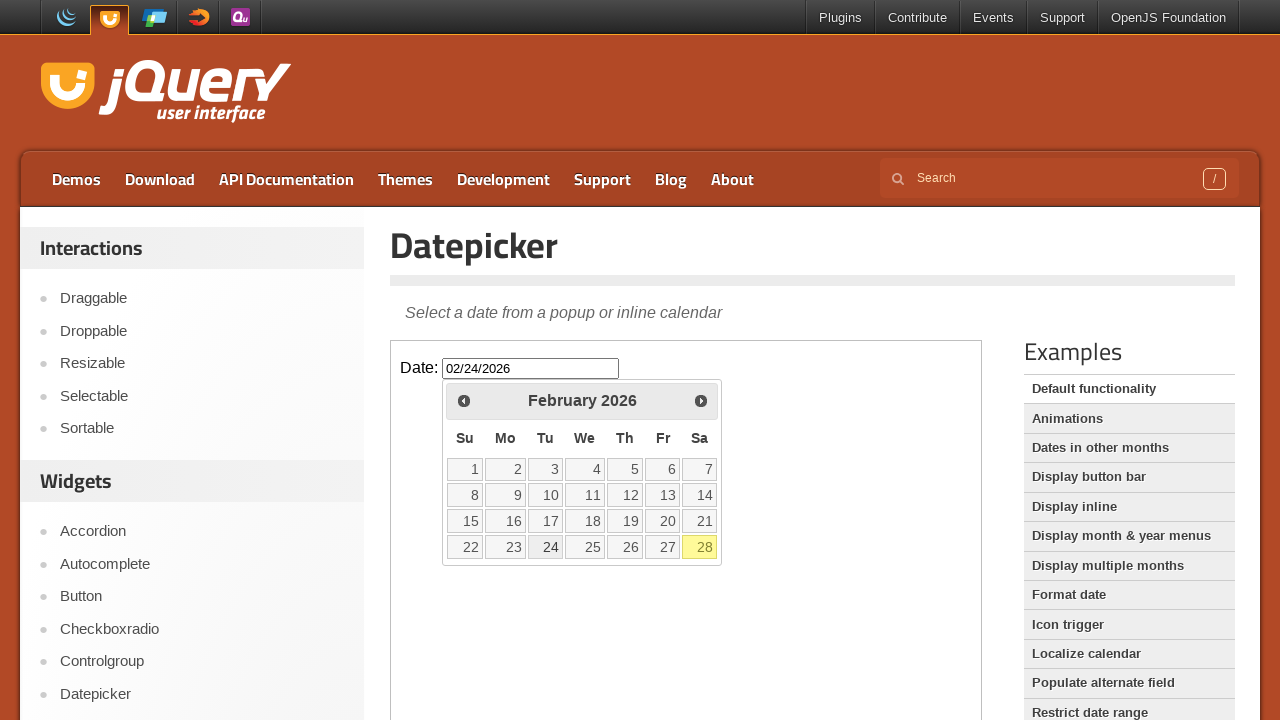

Waited for datepicker value to update
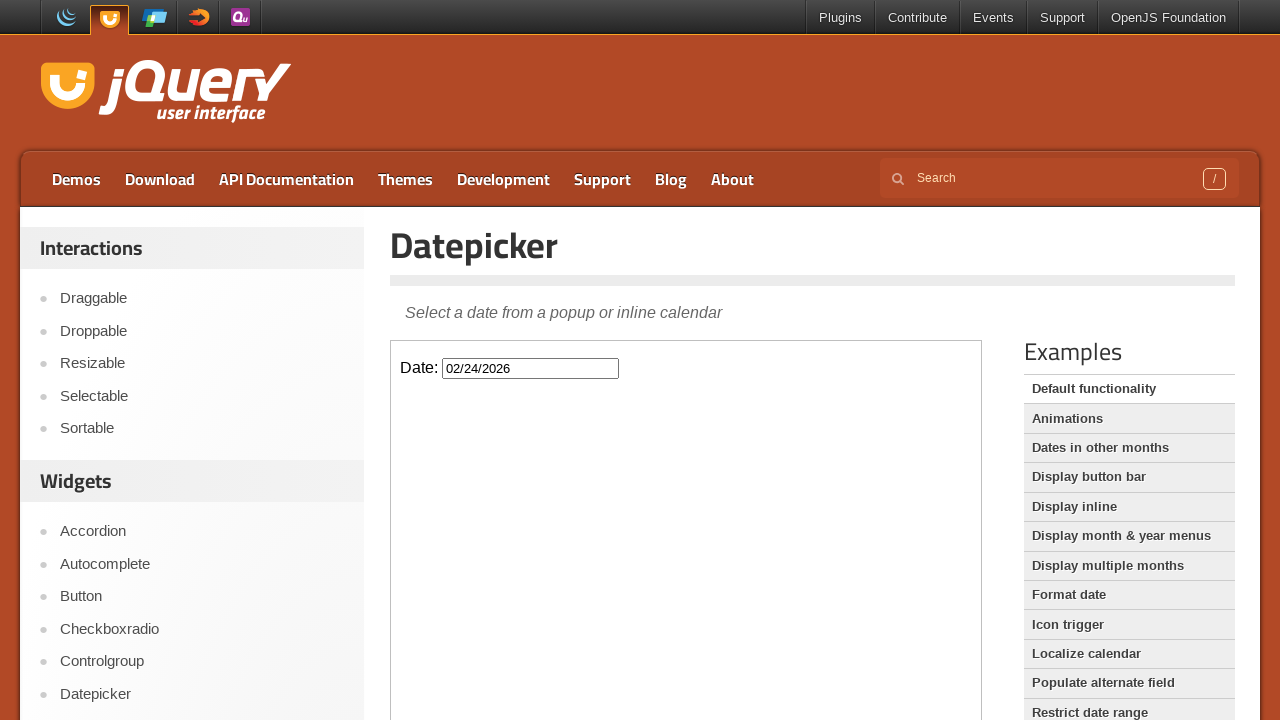

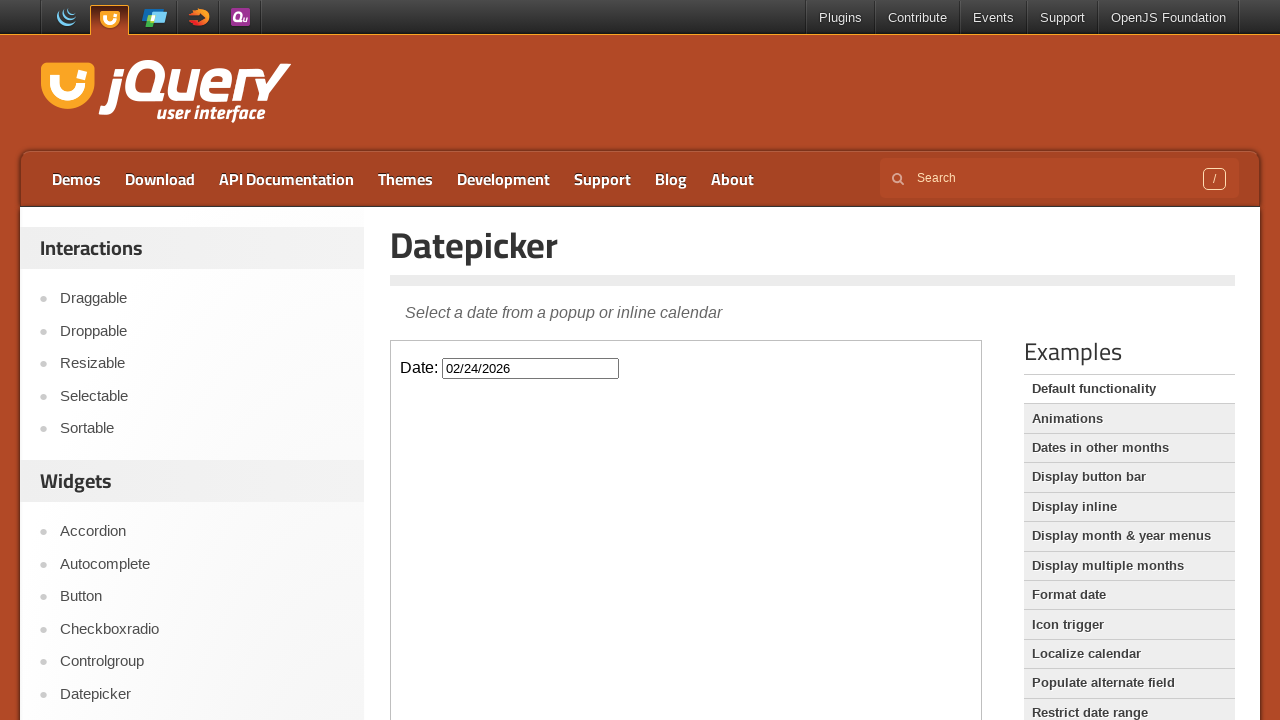